Tests the song lyrics page by navigating to Song Lyrics and verifying the lyrics text content is displayed correctly

Starting URL: http://www.99-bottles-of-beer.net/

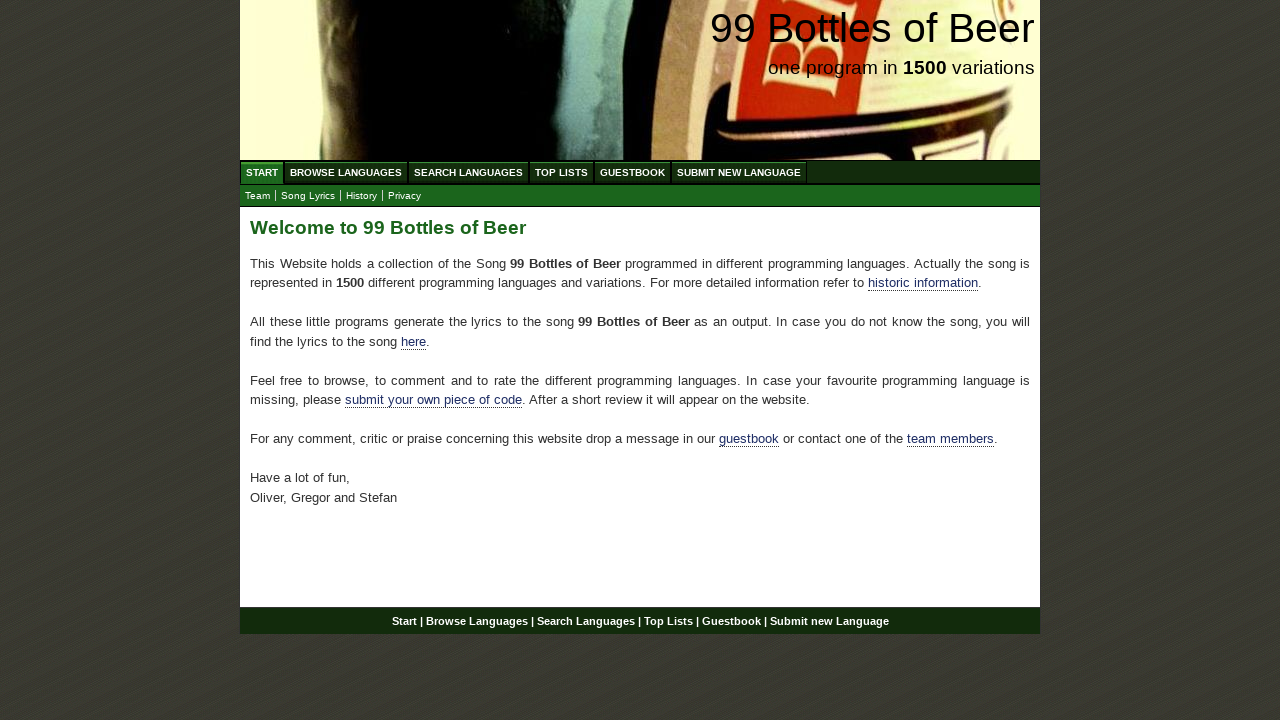

Clicked on Song Lyrics menu link at (308, 196) on text=Song Lyrics
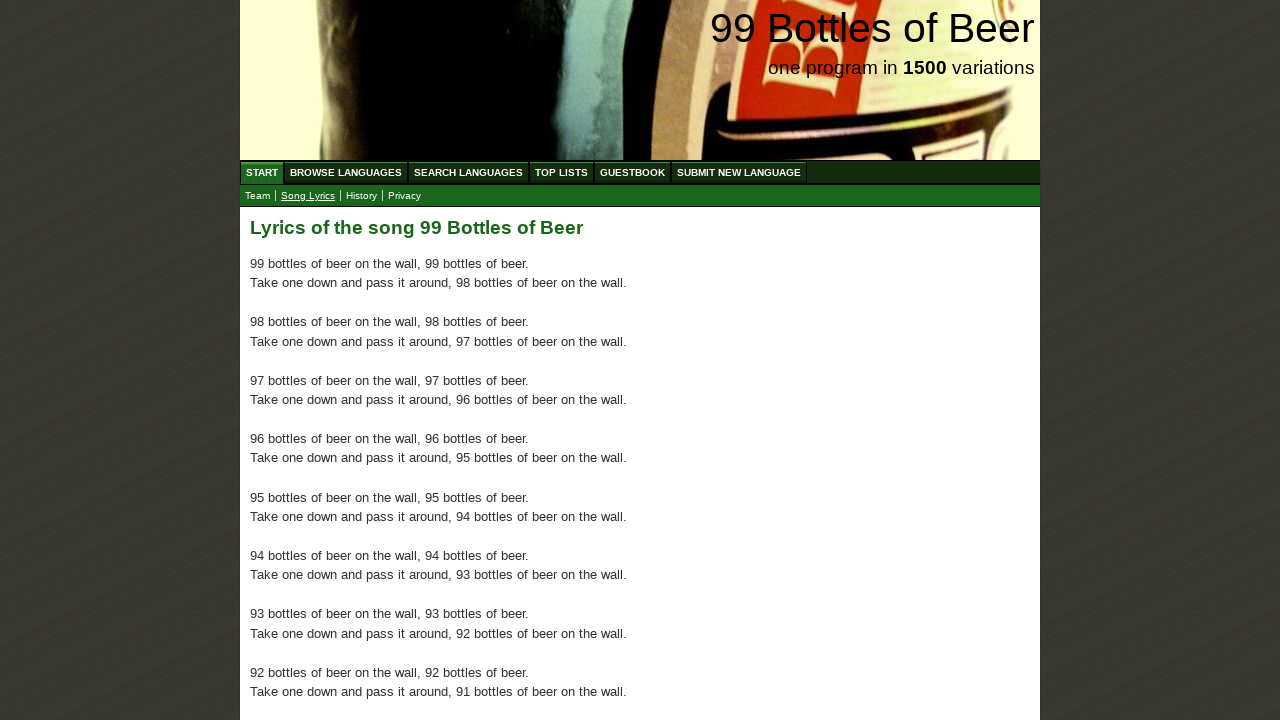

Song lyrics content loaded and lyrics text is displayed
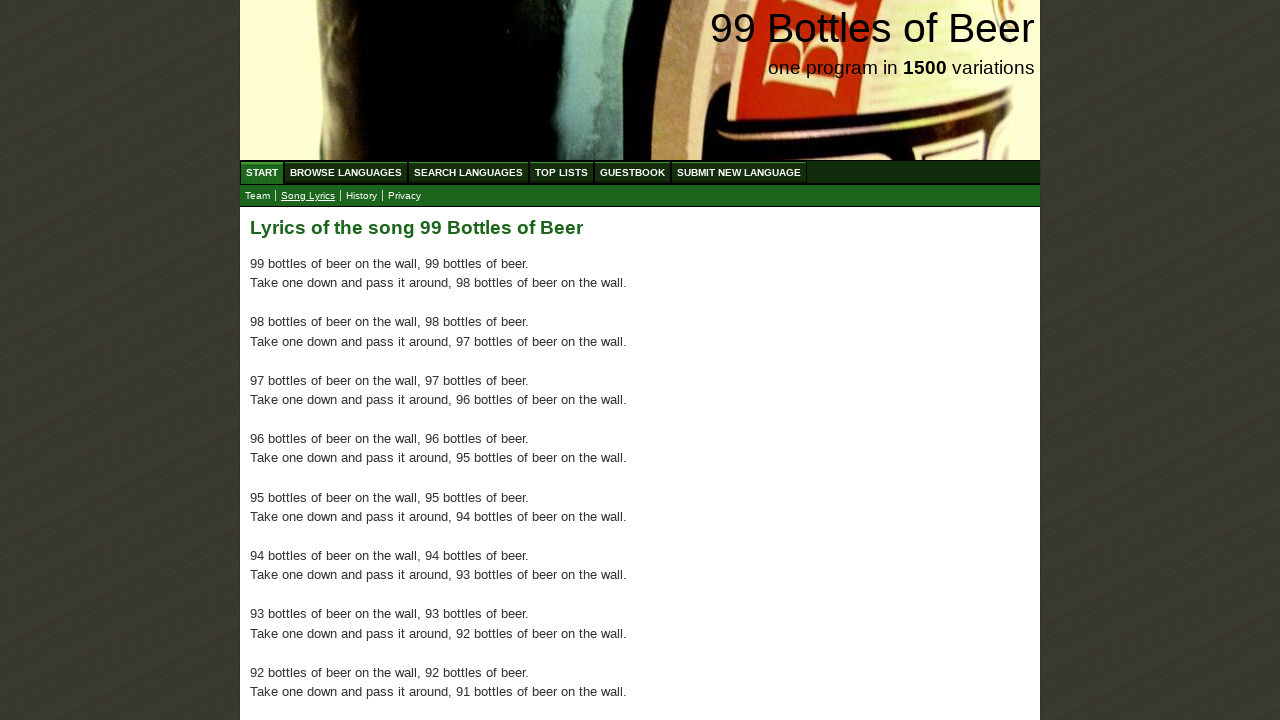

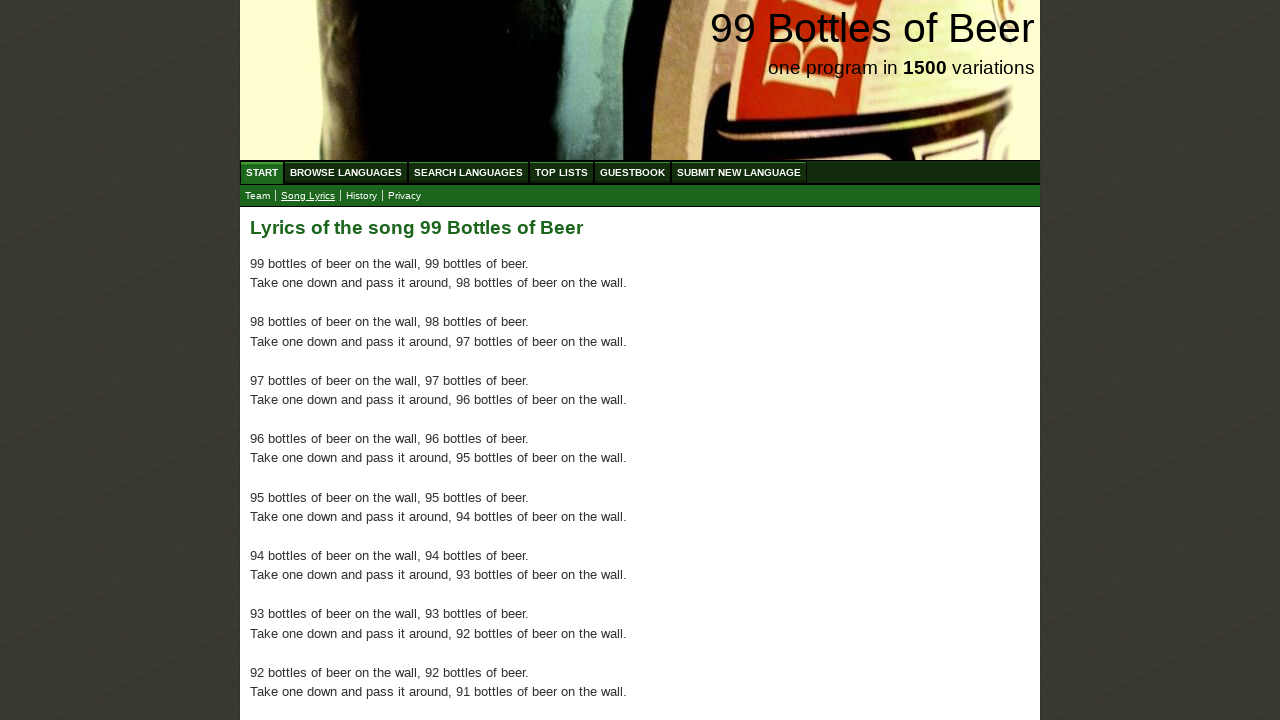